Tests dropdown selection functionality on a registration form by selecting values from multiple dropdown menus including Skills, Technical Skills, Country, and Religion fields.

Starting URL: https://grotechminds.com/registration/

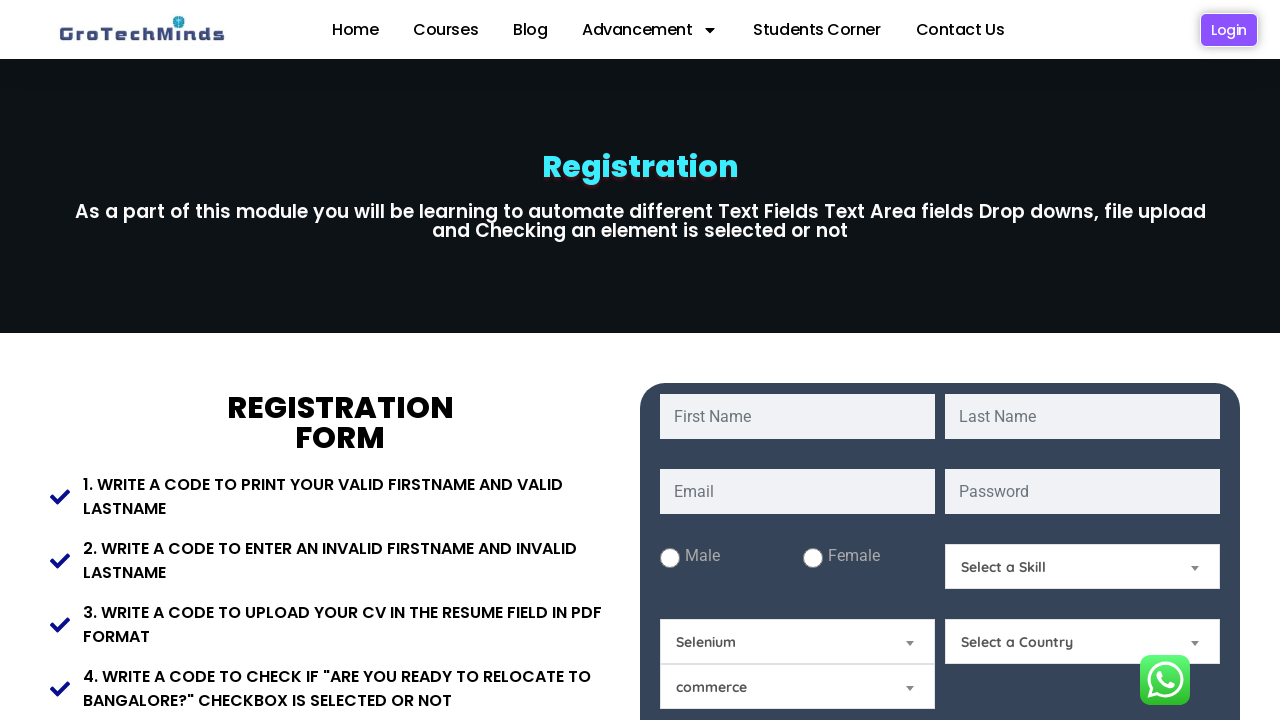

Navigated to registration form at https://grotechminds.com/registration/
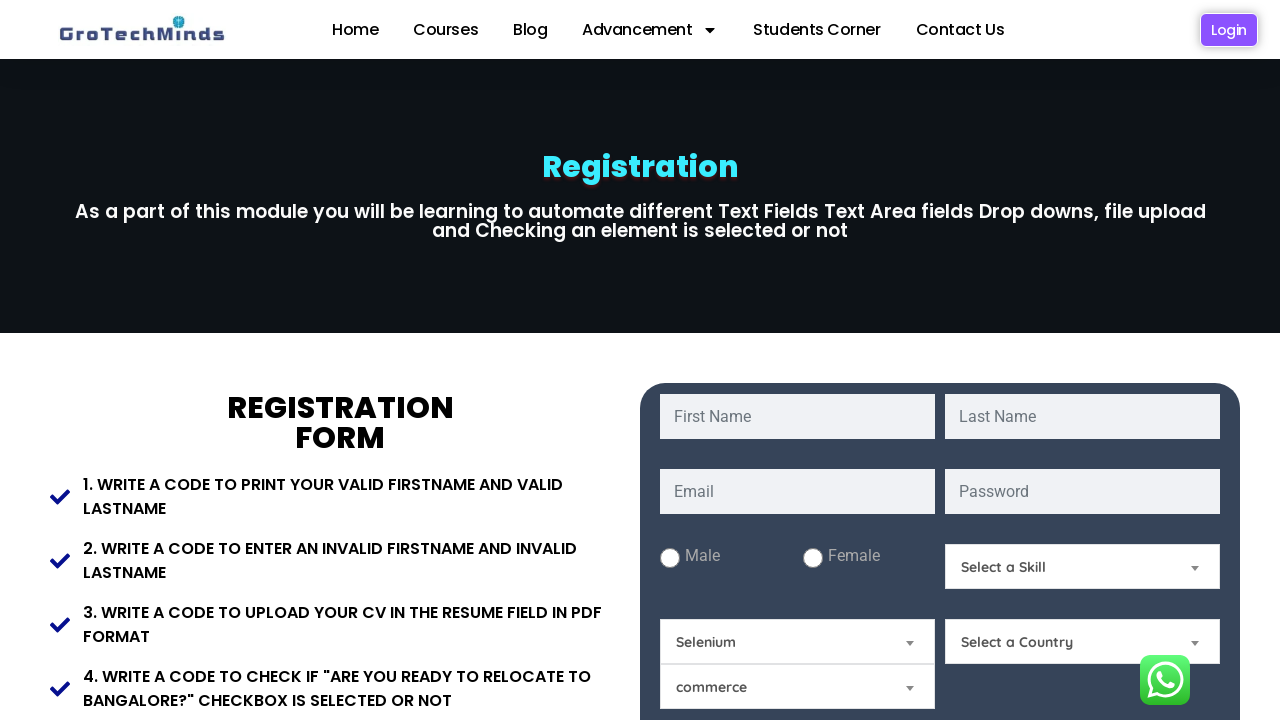

Selected 'select1' from Skills dropdown on #Skills
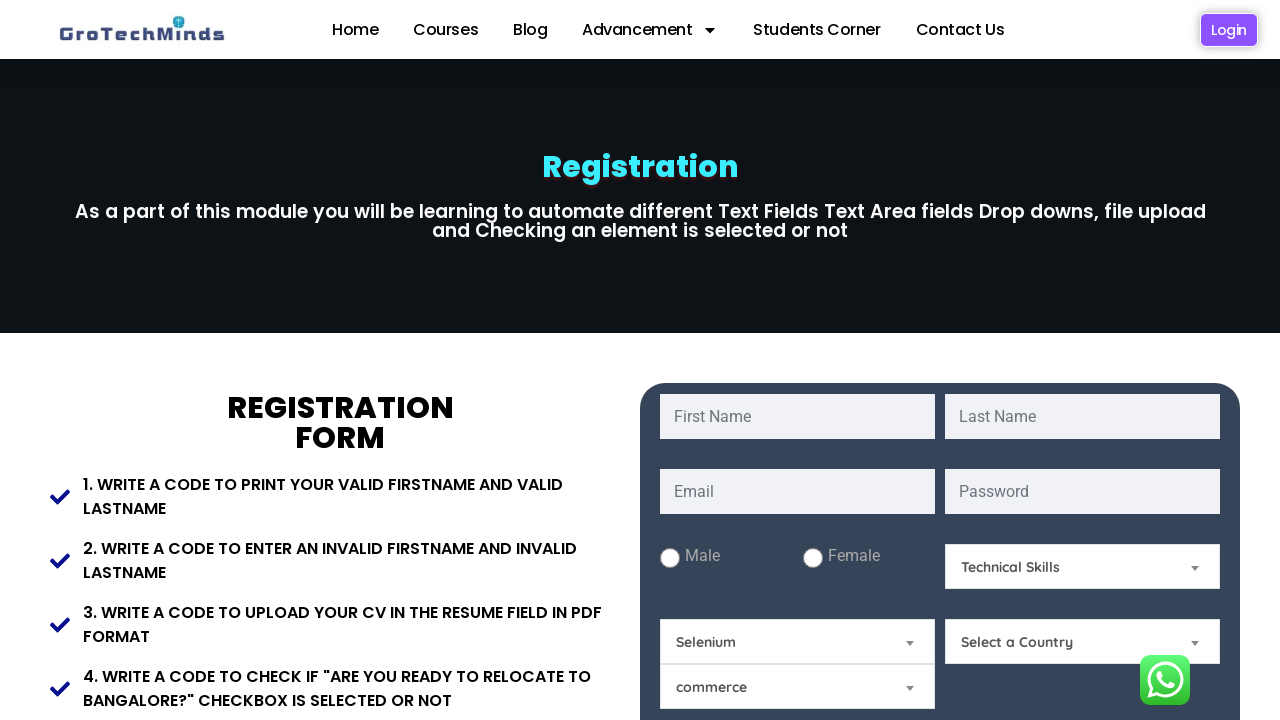

Selected 'Core Java' from Technical Skills dropdown on #technicalskills
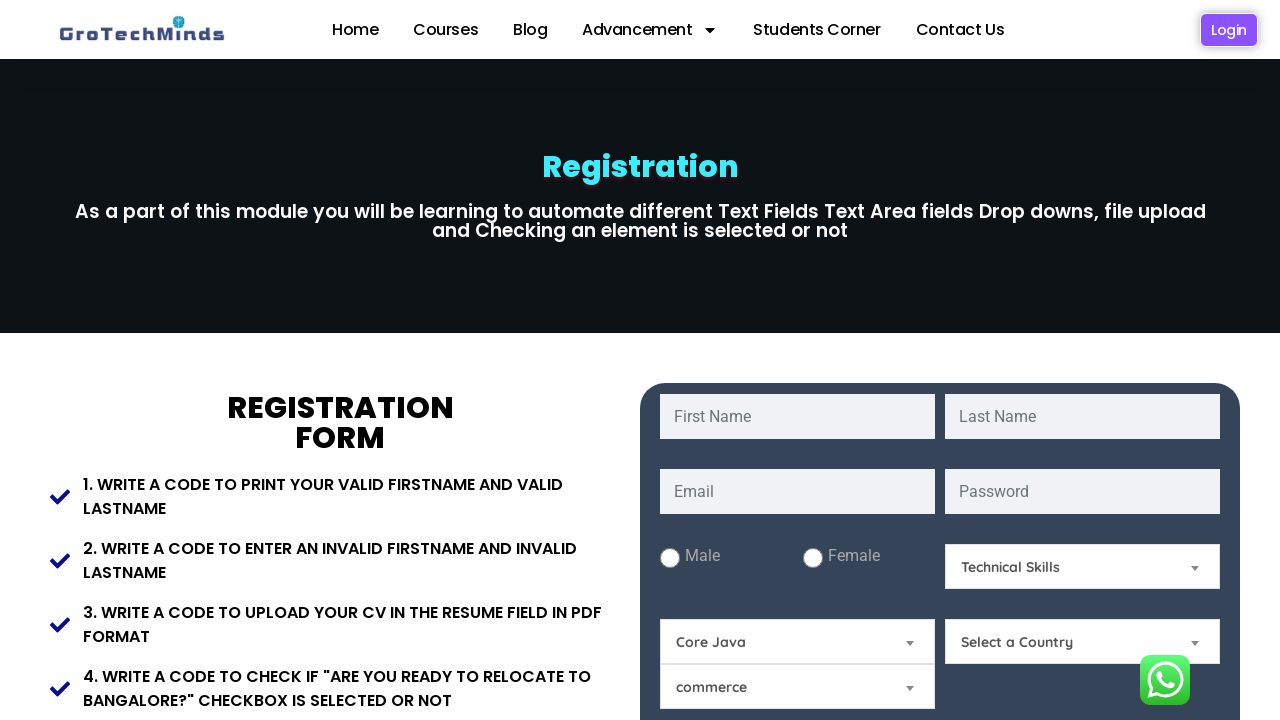

Selected 'India' from Country dropdown on #Country
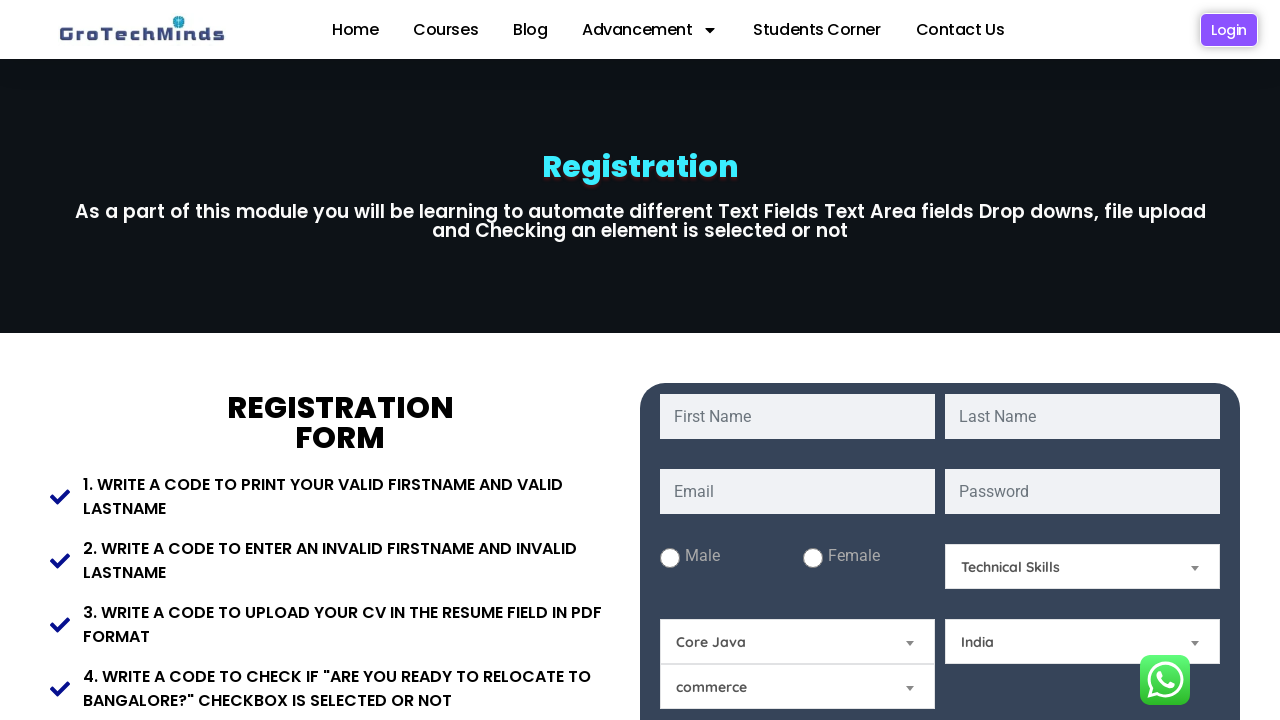

Selected 'Hindu' from Religion dropdown on #Relegion
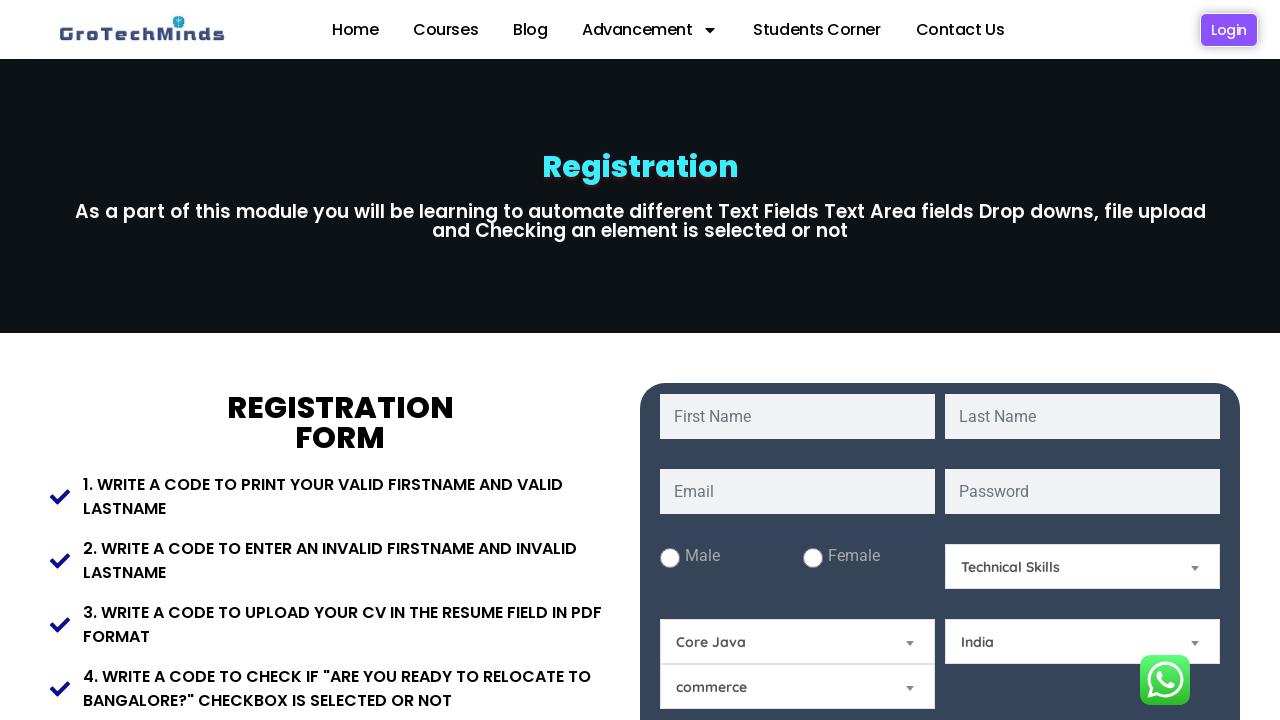

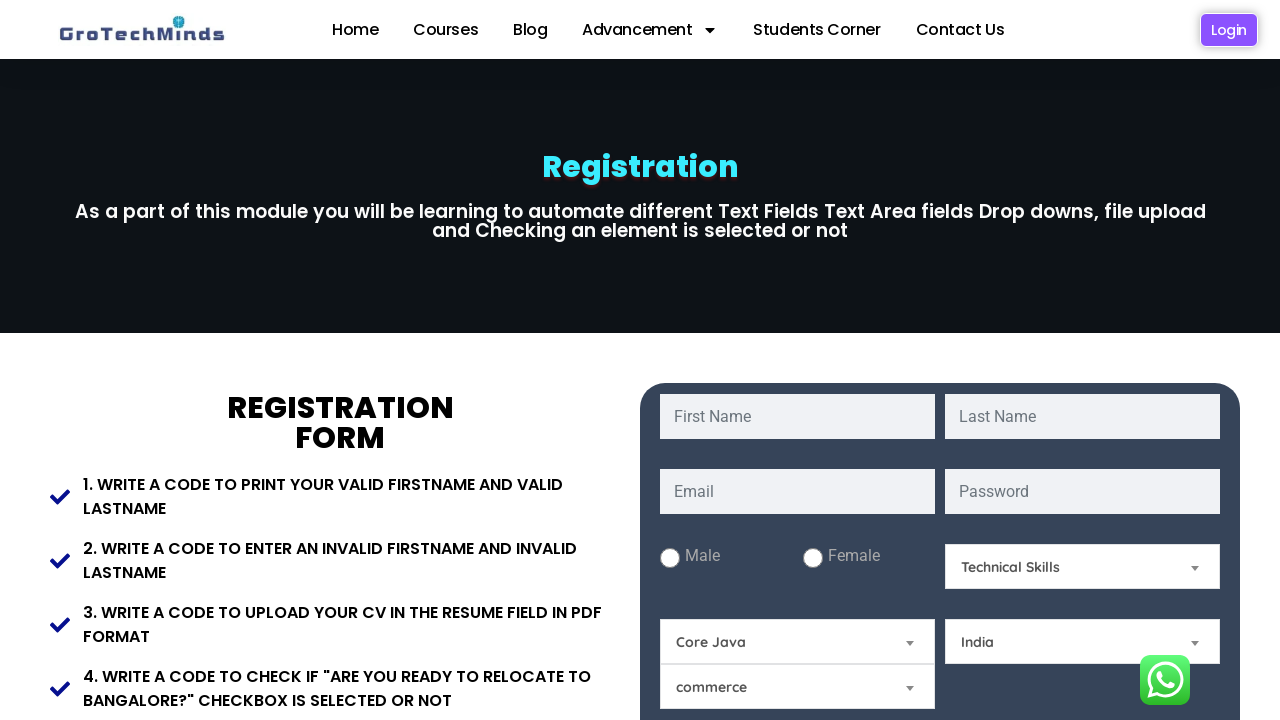